Tests dynamic loading (element rendered after loading) by clicking Start and waiting for the dynamically loaded text to appear.

Starting URL: https://the-internet.herokuapp.com/dynamic_loading/2

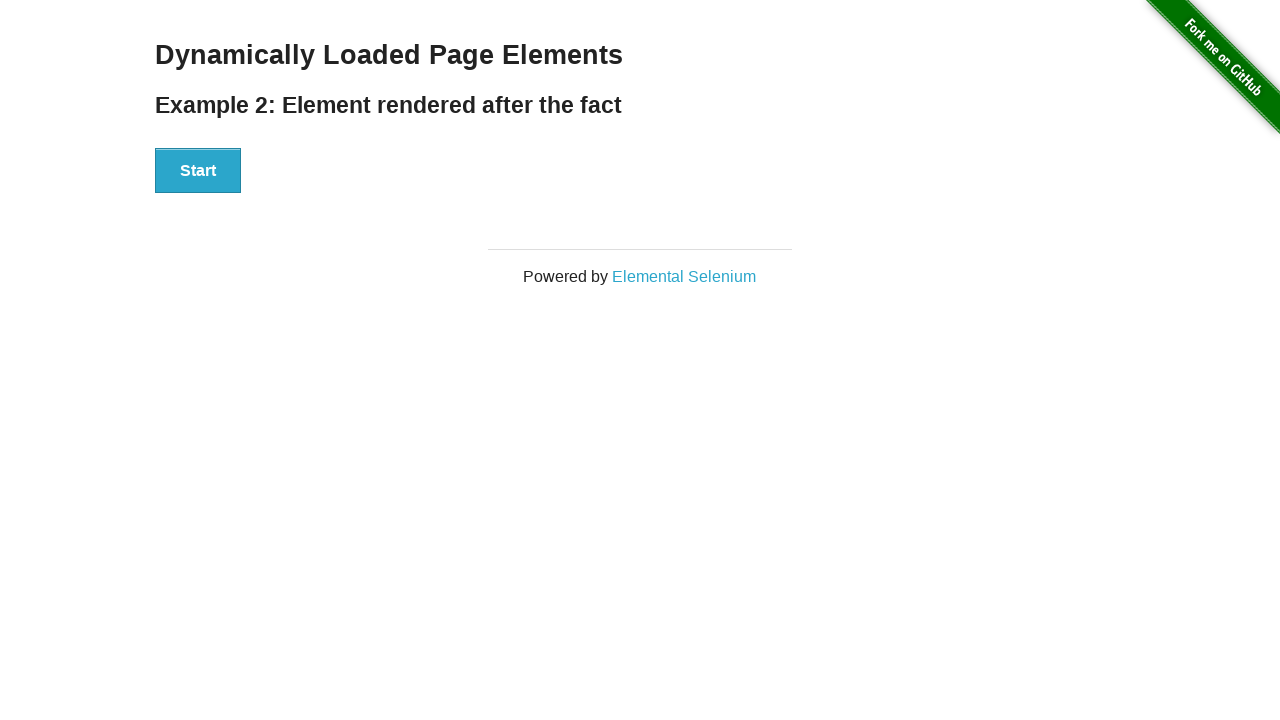

Navigated to dynamic loading test page
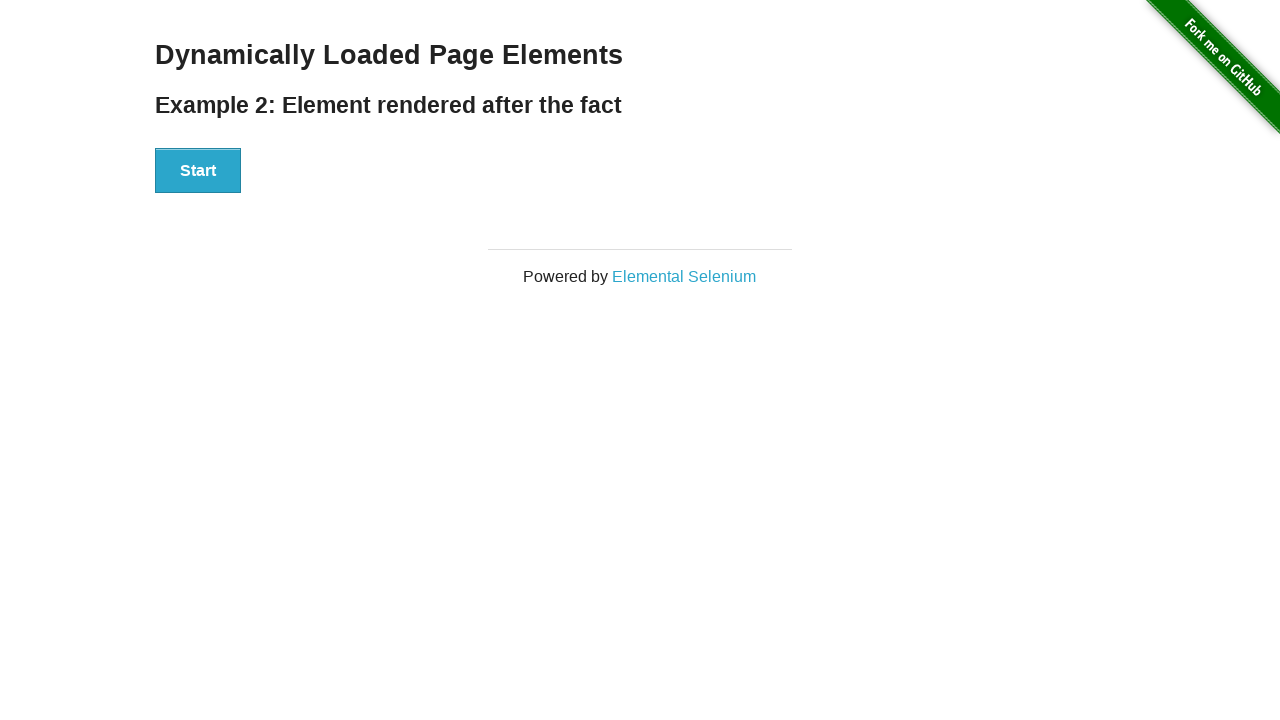

Clicked Start button to initiate dynamic loading at (198, 171) on #start button
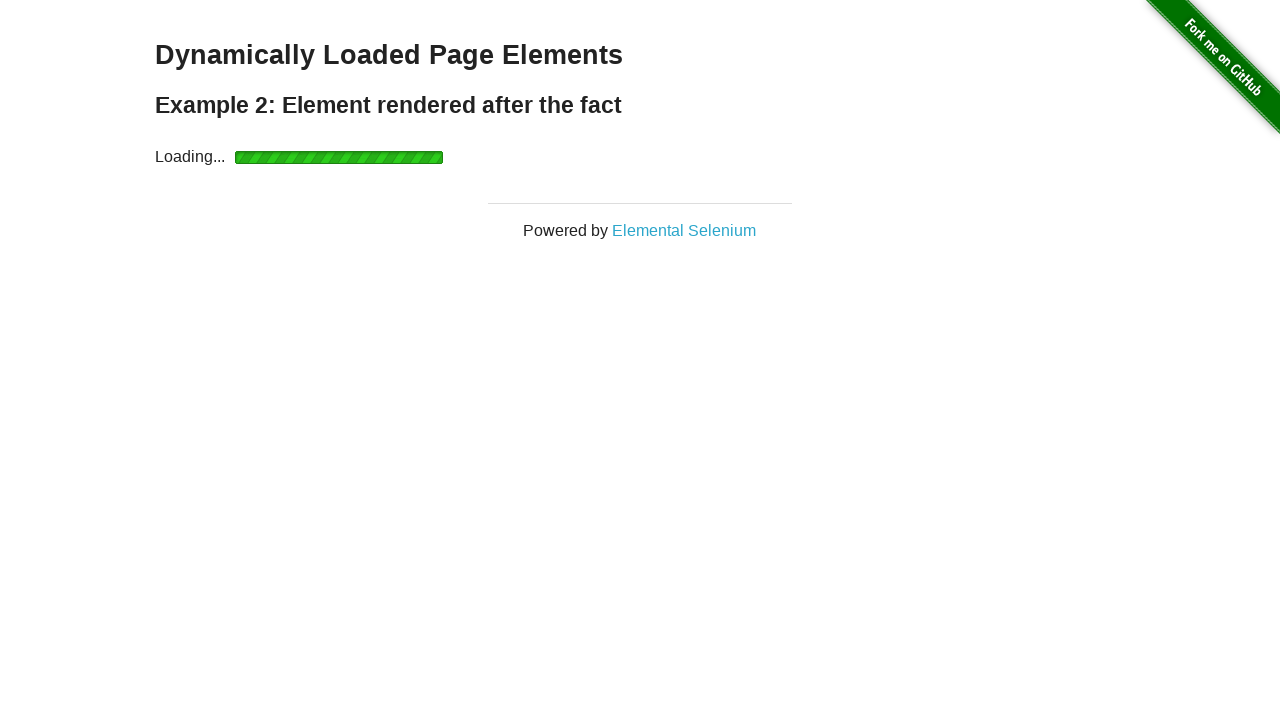

Dynamically loaded element appeared and became visible
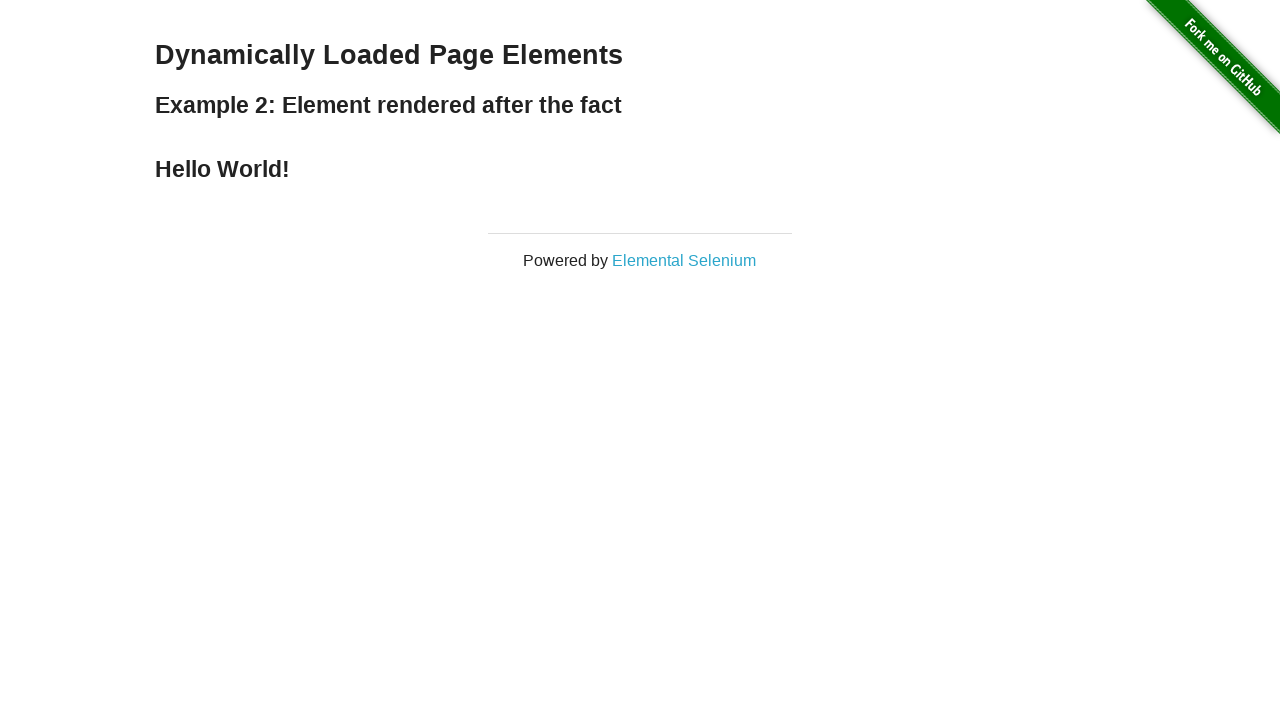

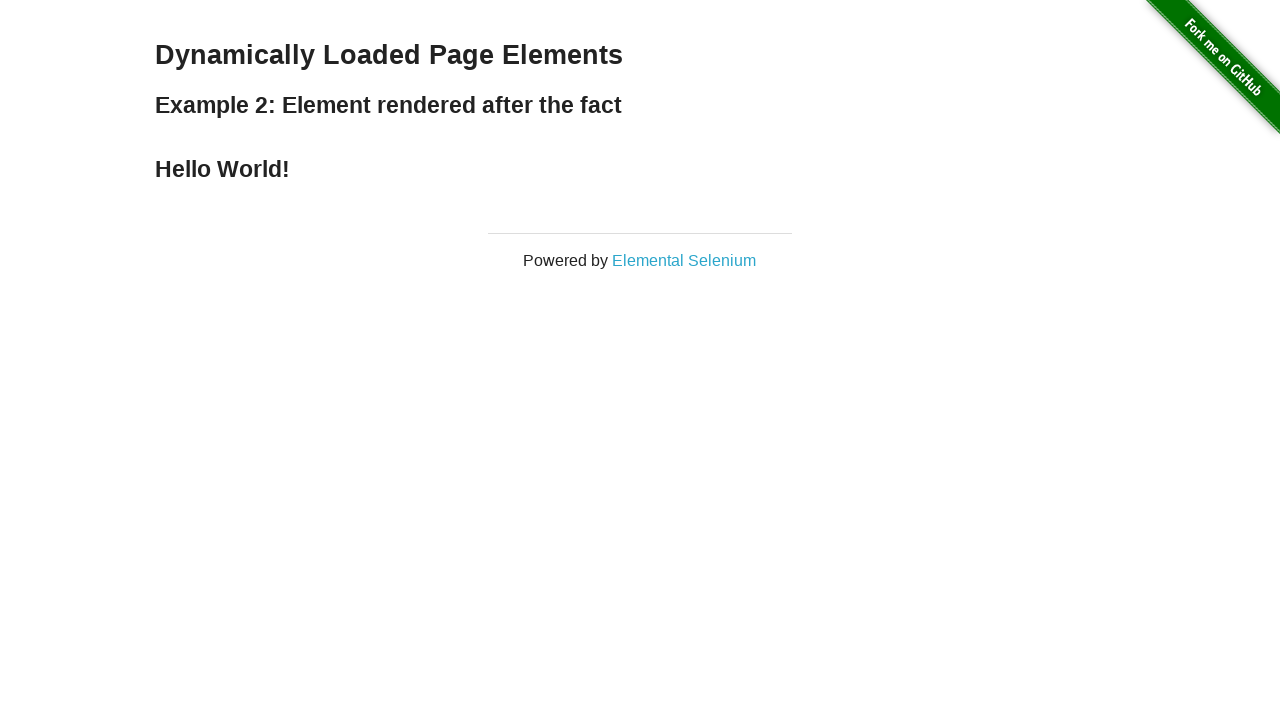